Highlights a form input field and fills it with text

Starting URL: http://only-testing-blog.blogspot.in/2013/11/new-test.html

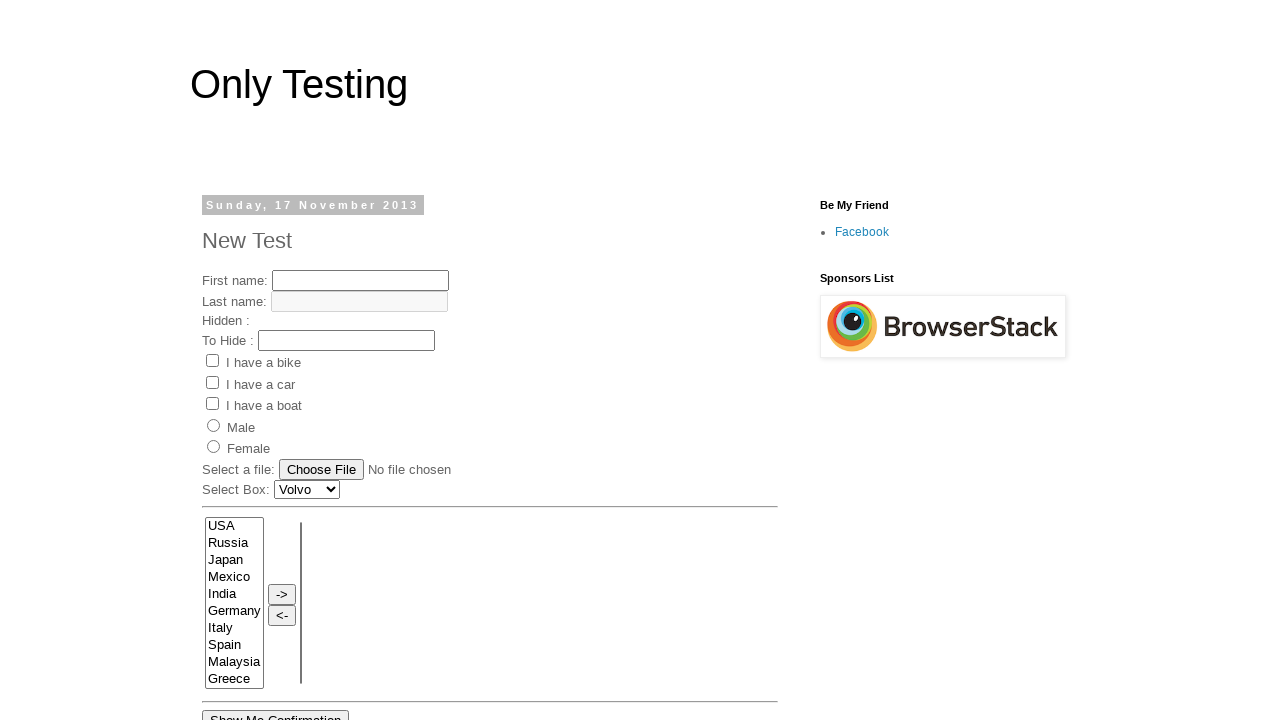

Highlighted and filled first name input field with 'My Name' on //input[@name='fname']
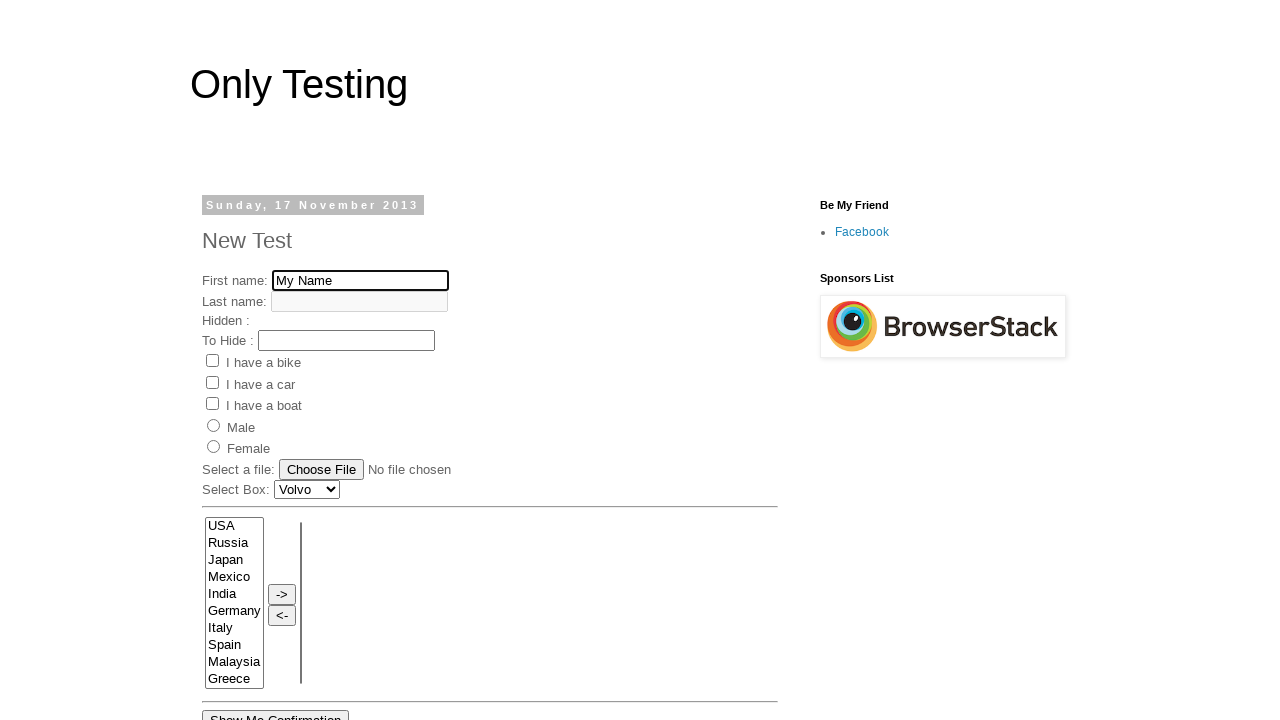

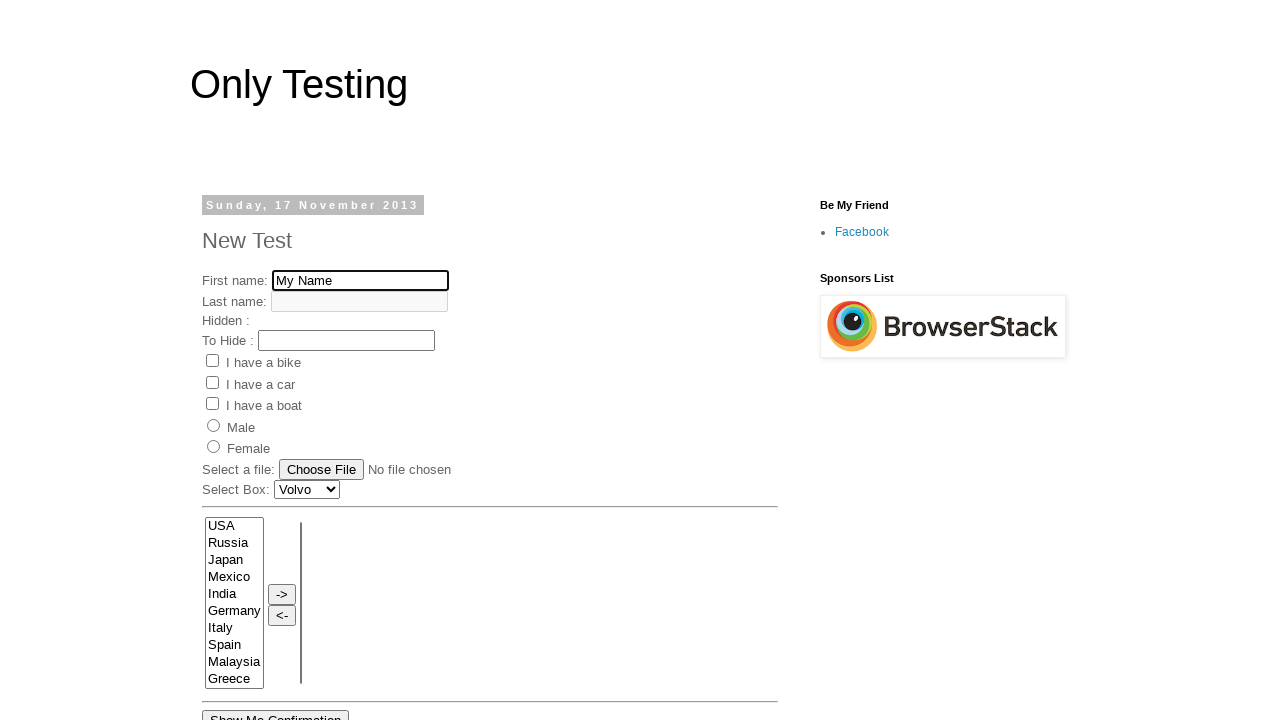